Tests adding and removing elements dynamically by clicking the Add Element button multiple times and then clicking delete buttons to remove them, verifying the count changes correctly.

Starting URL: https://the-internet.herokuapp.com/add_remove_elements/

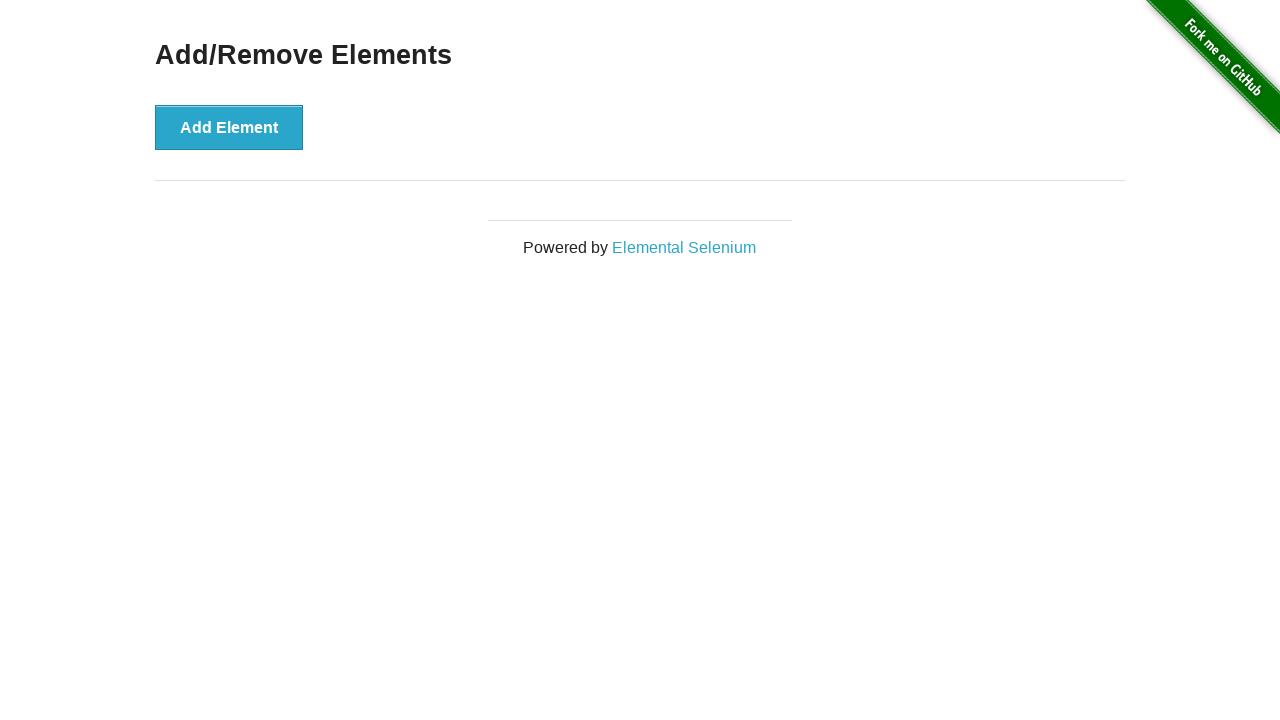

Verified no delete buttons exist initially
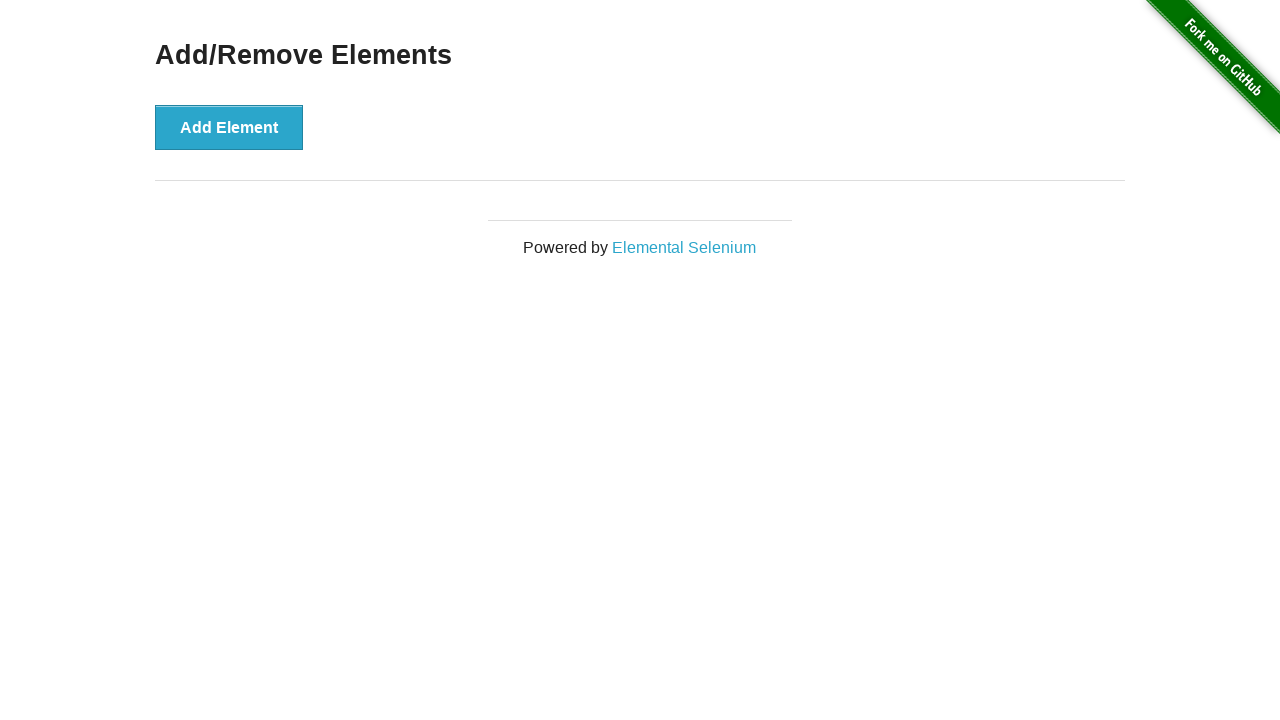

Clicked Add Element button (1st time) at (229, 127) on .example > button
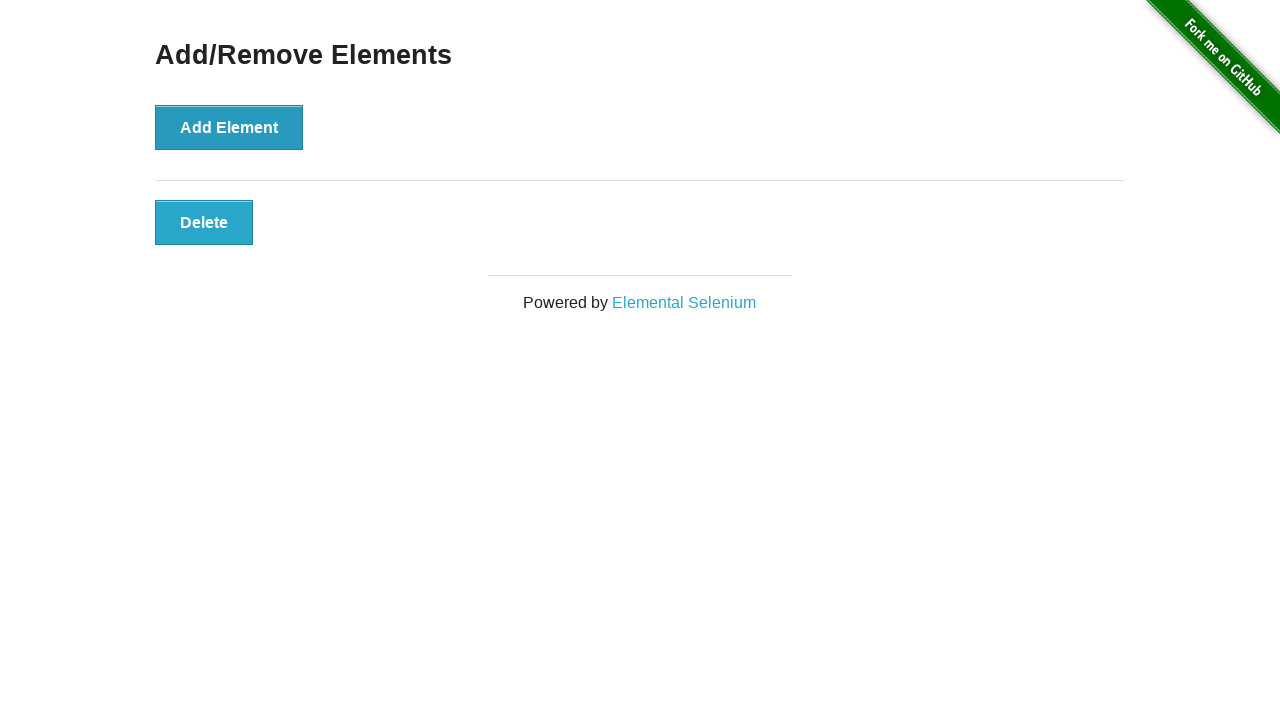

Clicked Add Element button (2nd time) at (229, 127) on .example > button
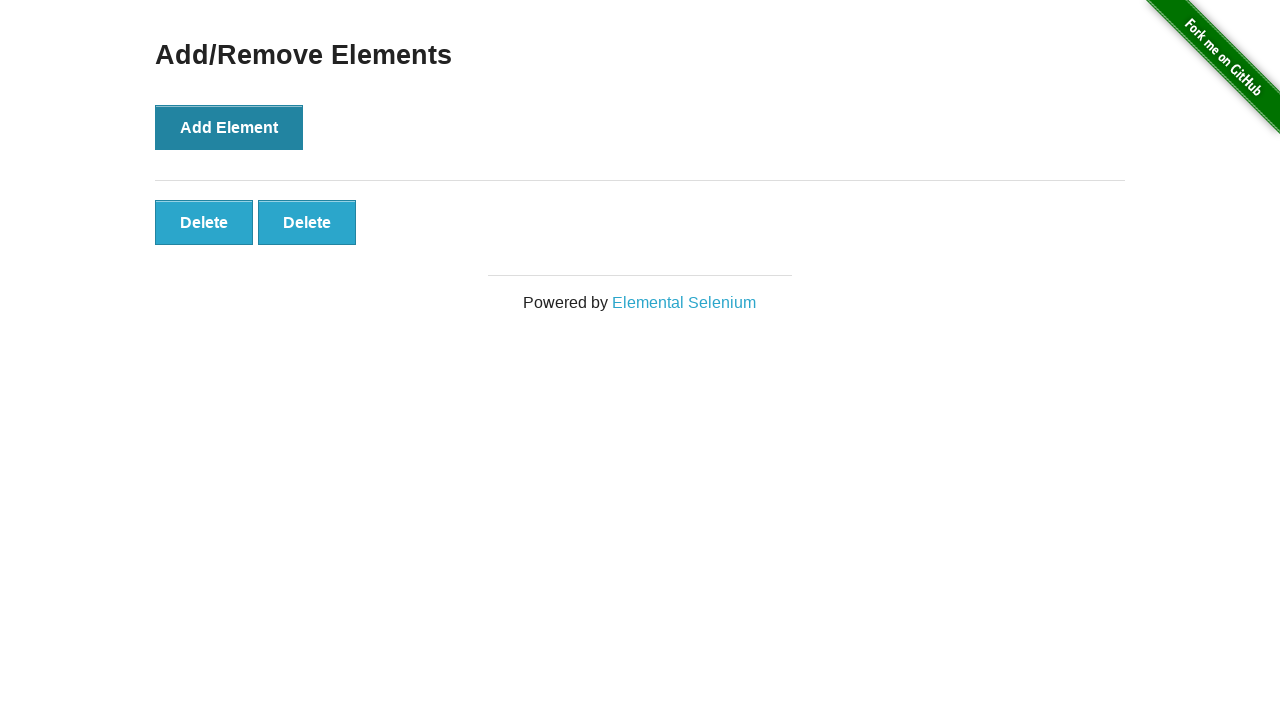

Verified 2 delete buttons exist after adding 2 elements
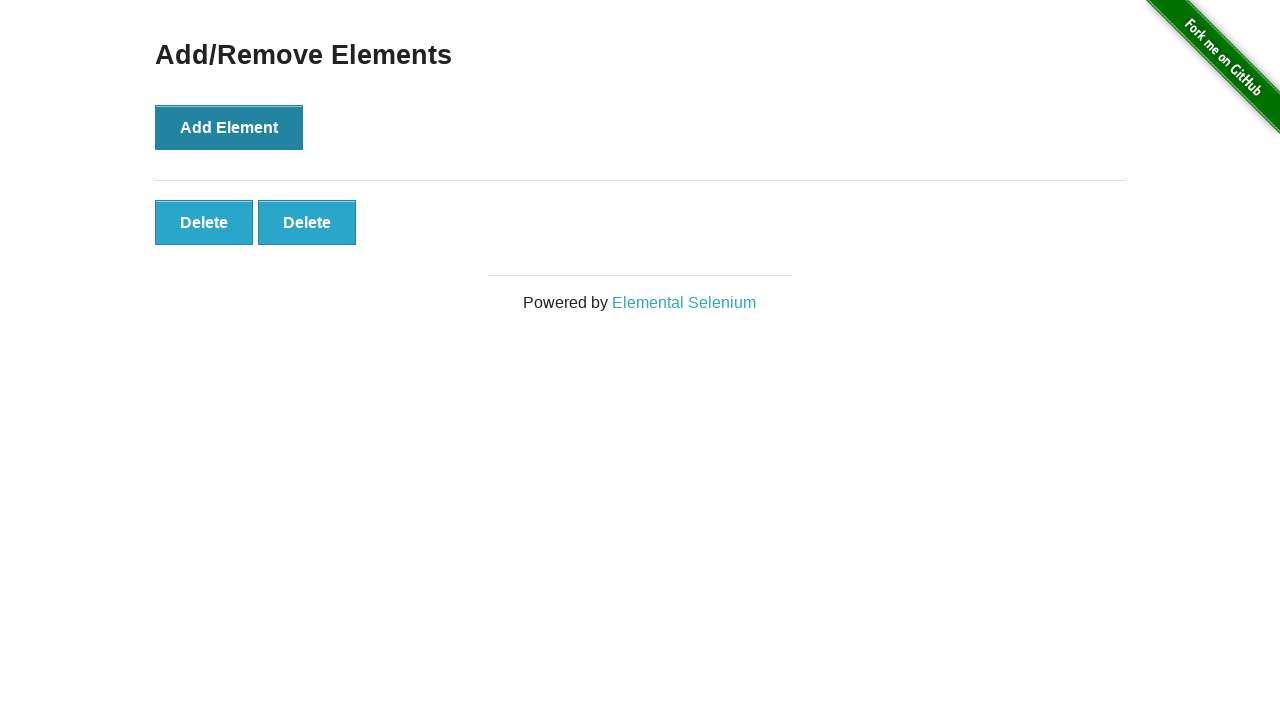

Clicked first delete button at (204, 222) on div#elements > button >> nth=0
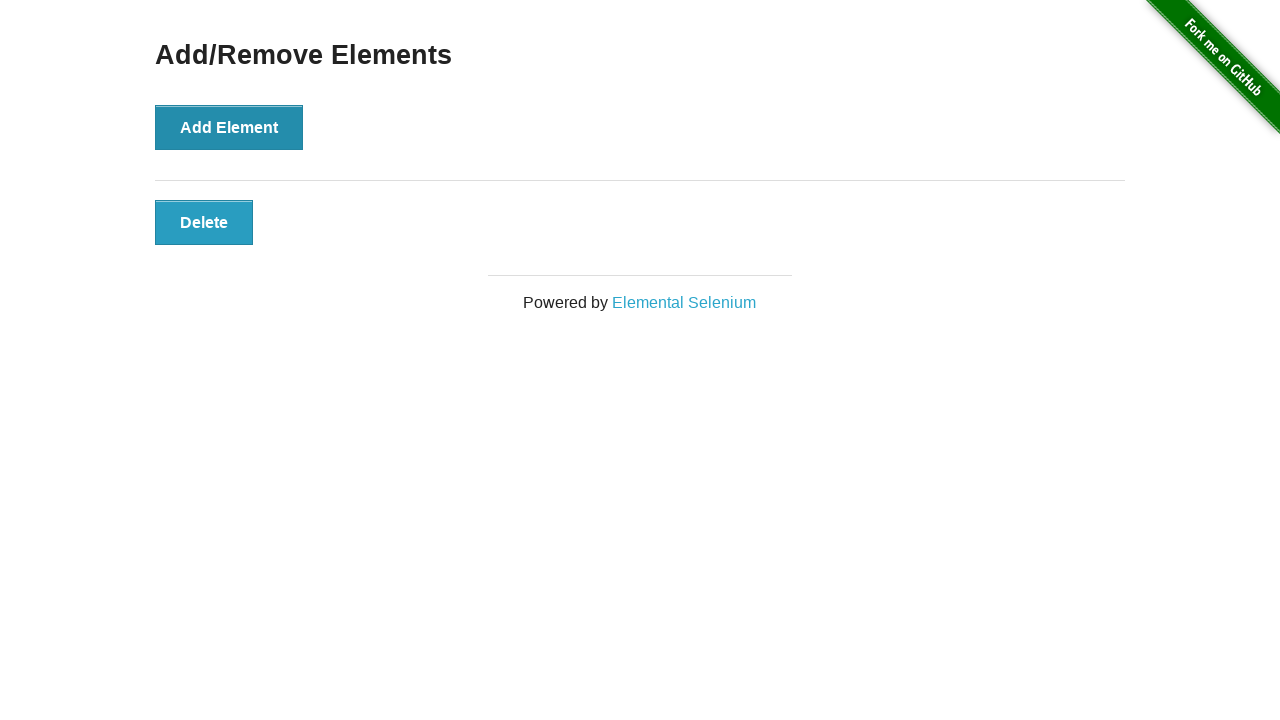

Verified 1 delete button remains after deletion
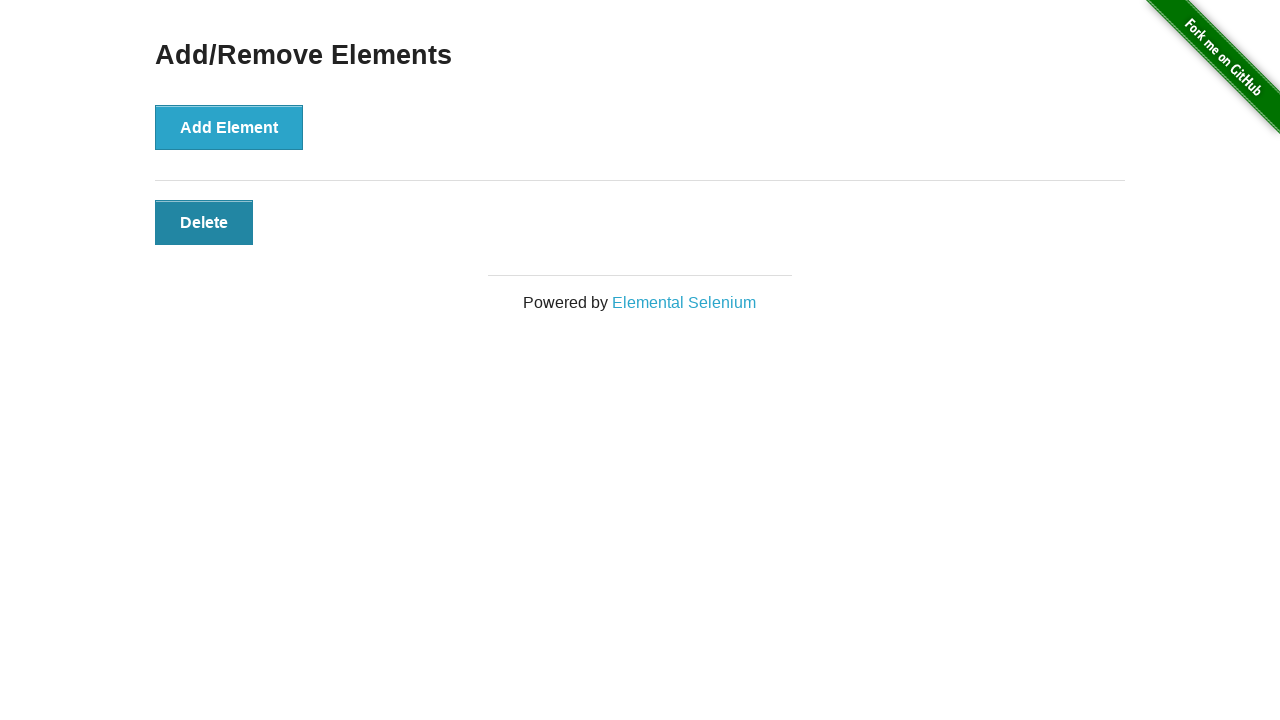

Clicked Add Element button (3rd time) at (229, 127) on .example > button
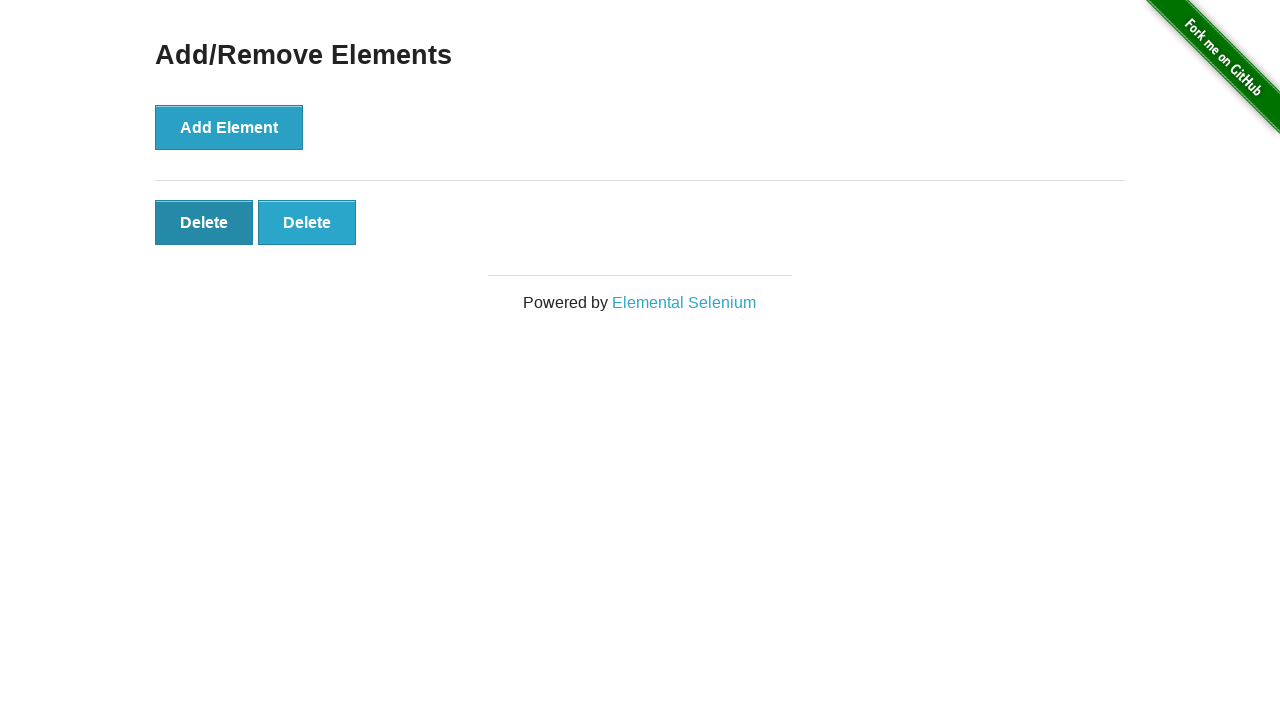

Clicked Add Element button (4th time) at (229, 127) on .example > button
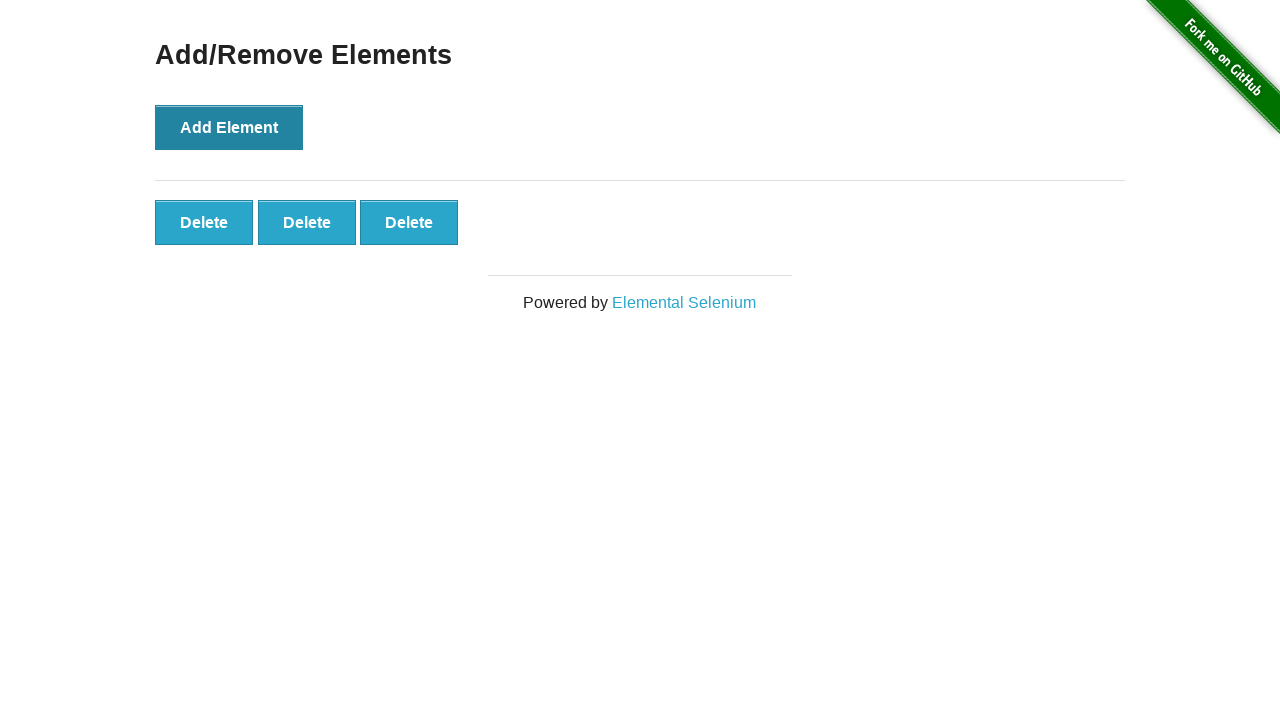

Clicked Add Element button (5th time) at (229, 127) on .example > button
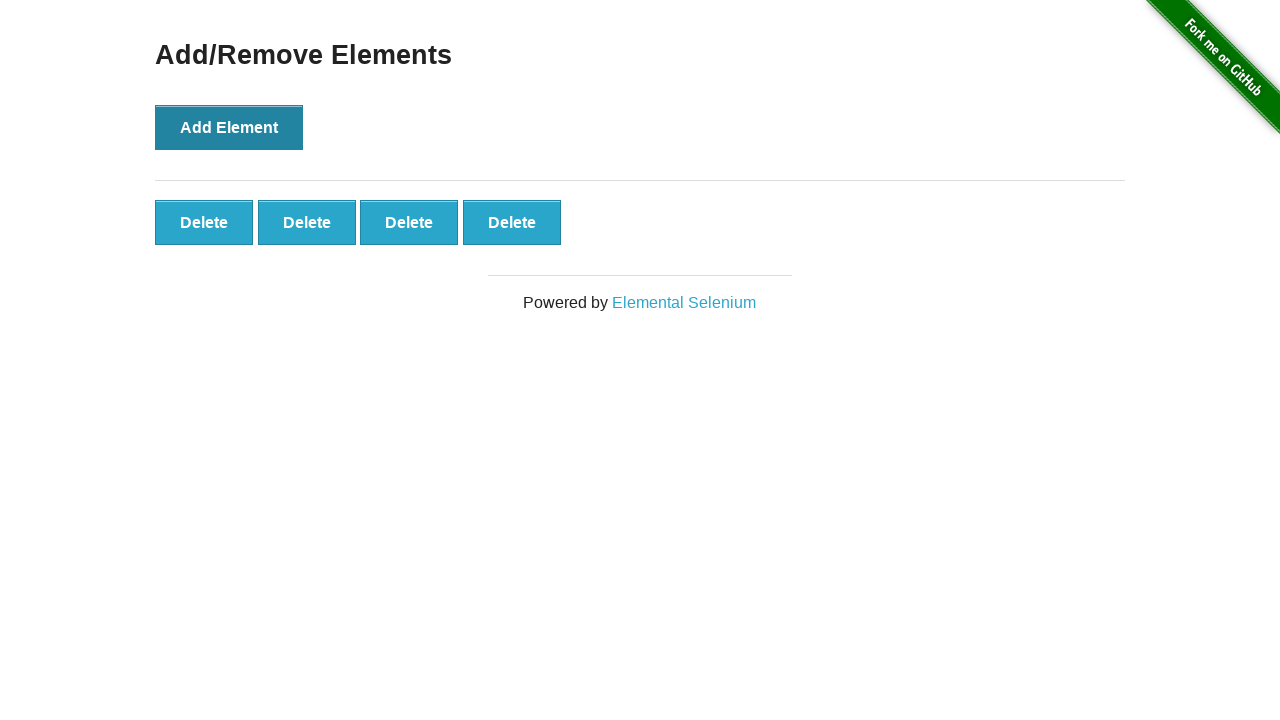

Verified 4 delete buttons exist after adding 3 more elements
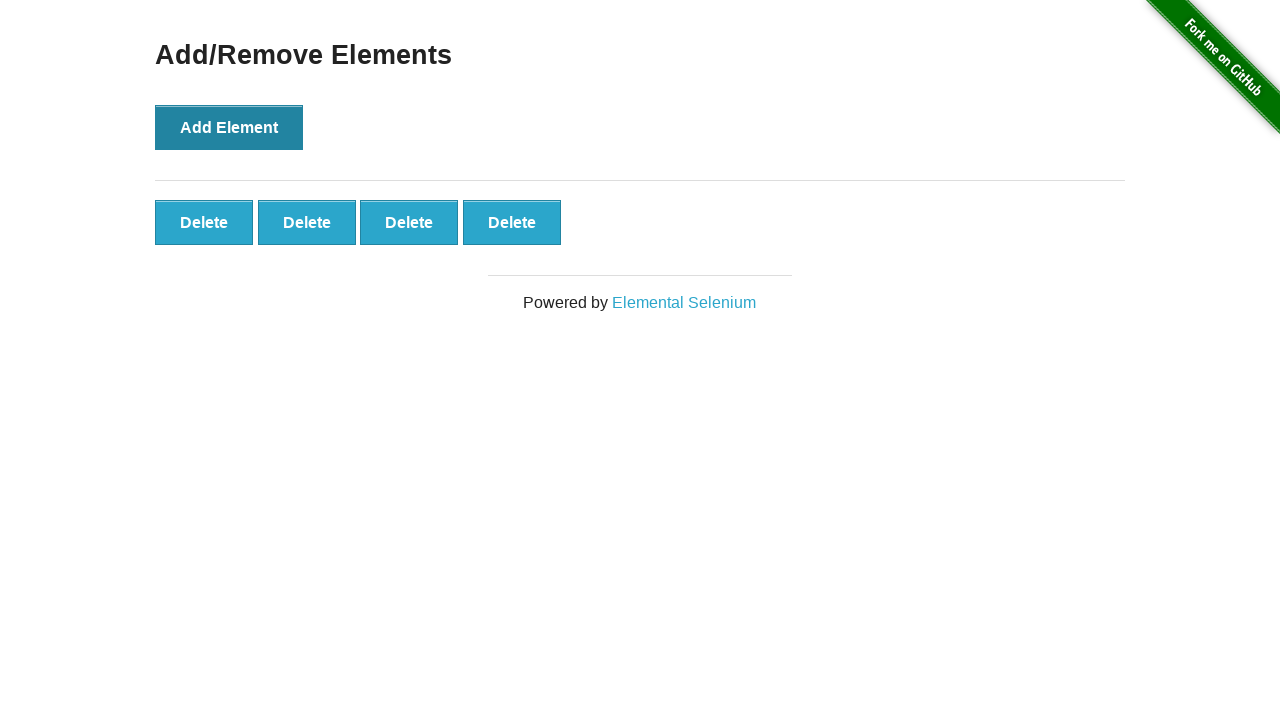

Clicked first delete button to remove element at (204, 222) on div#elements > button >> nth=0
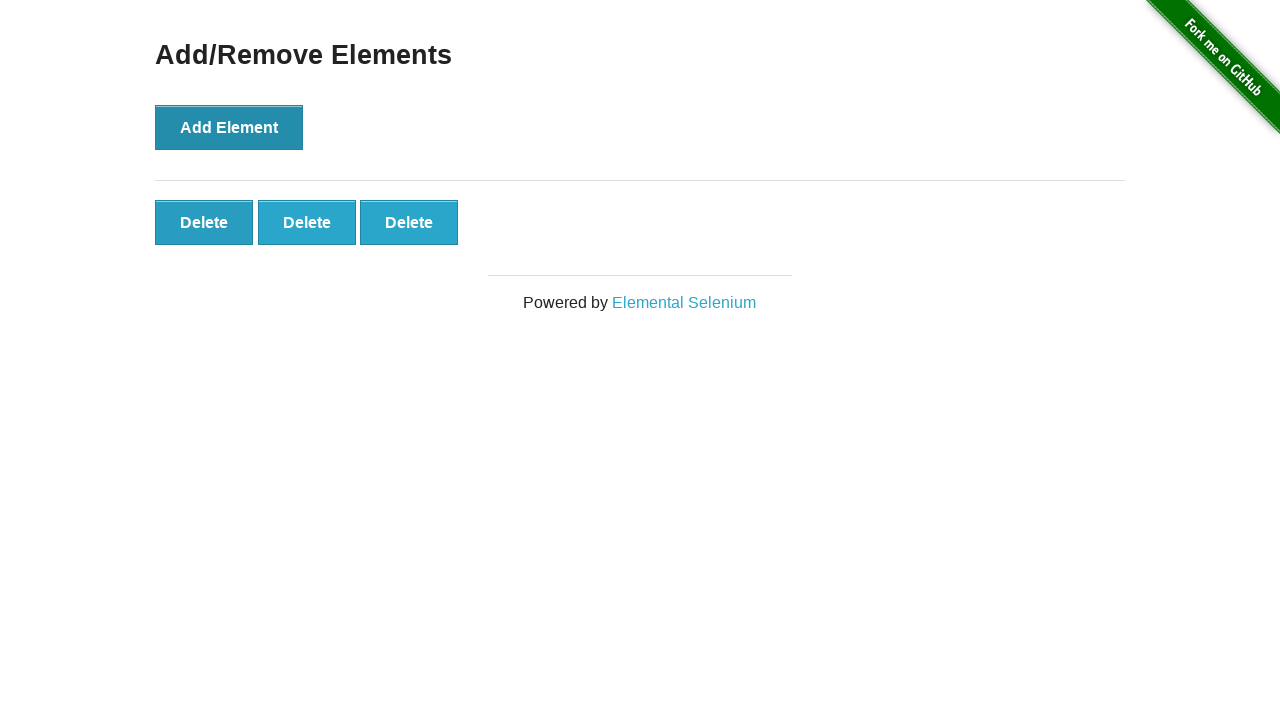

Clicked second delete button to remove element at (307, 222) on div#elements > button >> nth=1
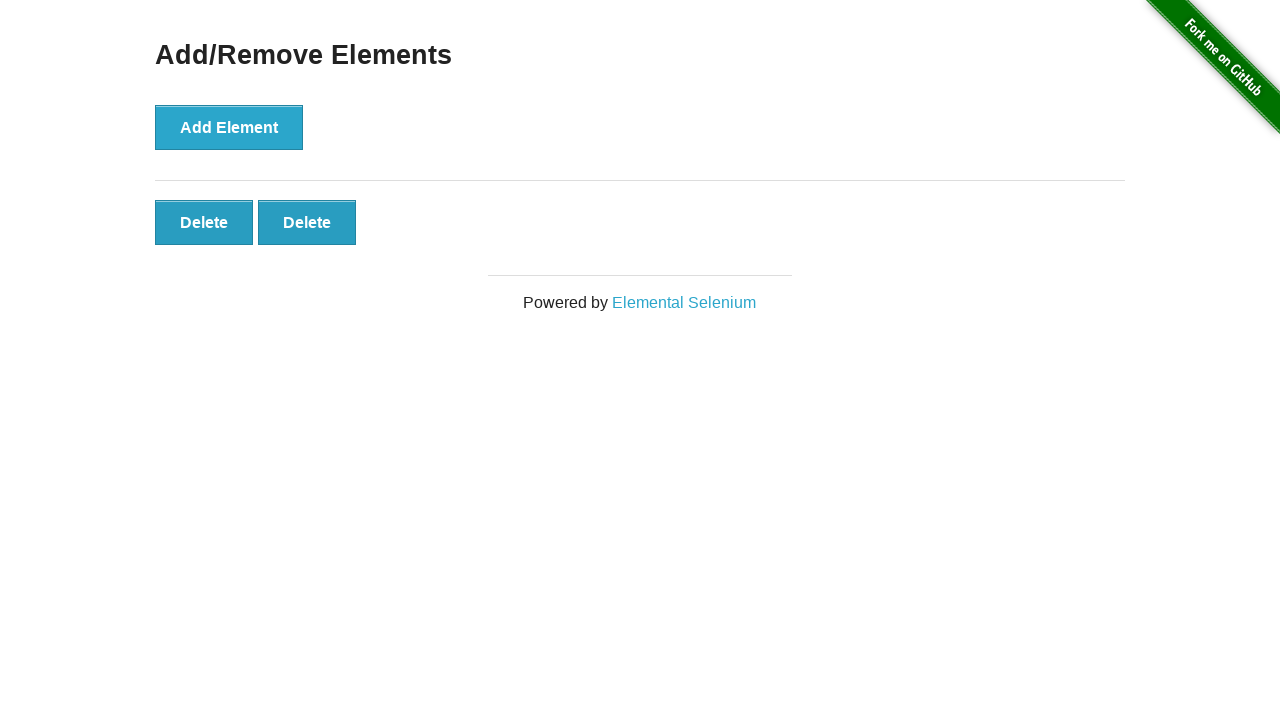

Verified 2 delete buttons remain after deleting 2 elements
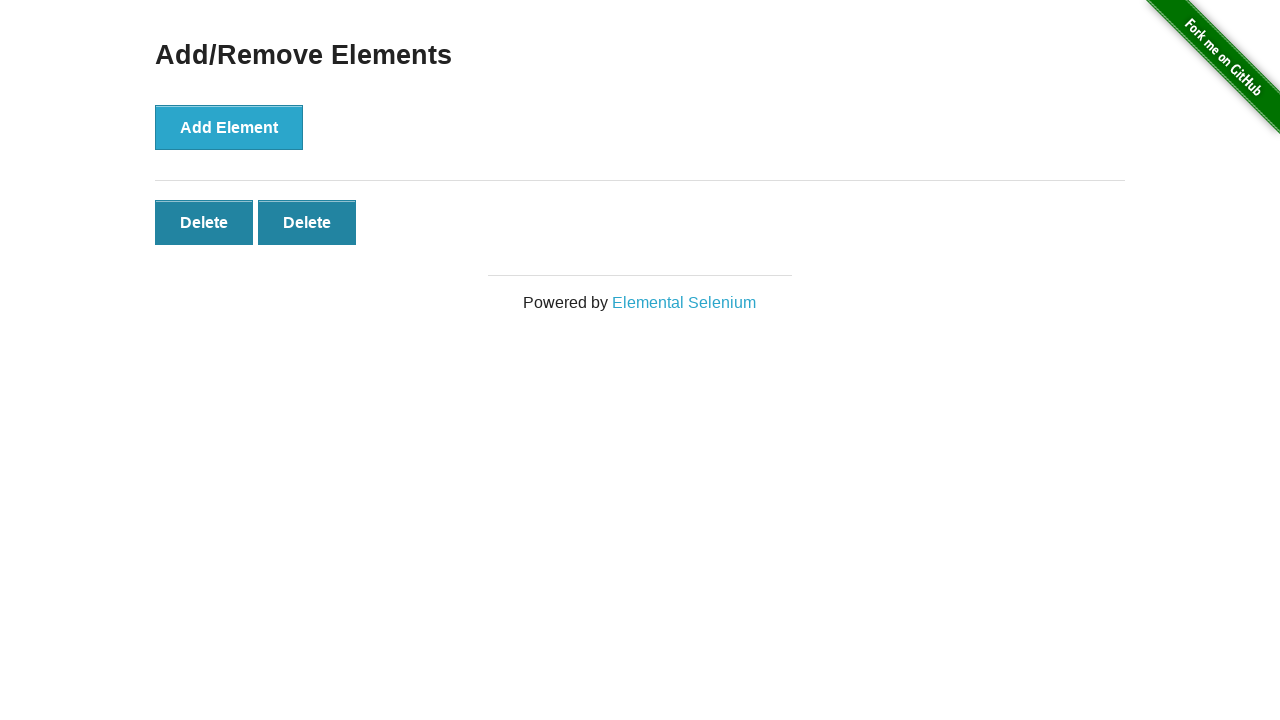

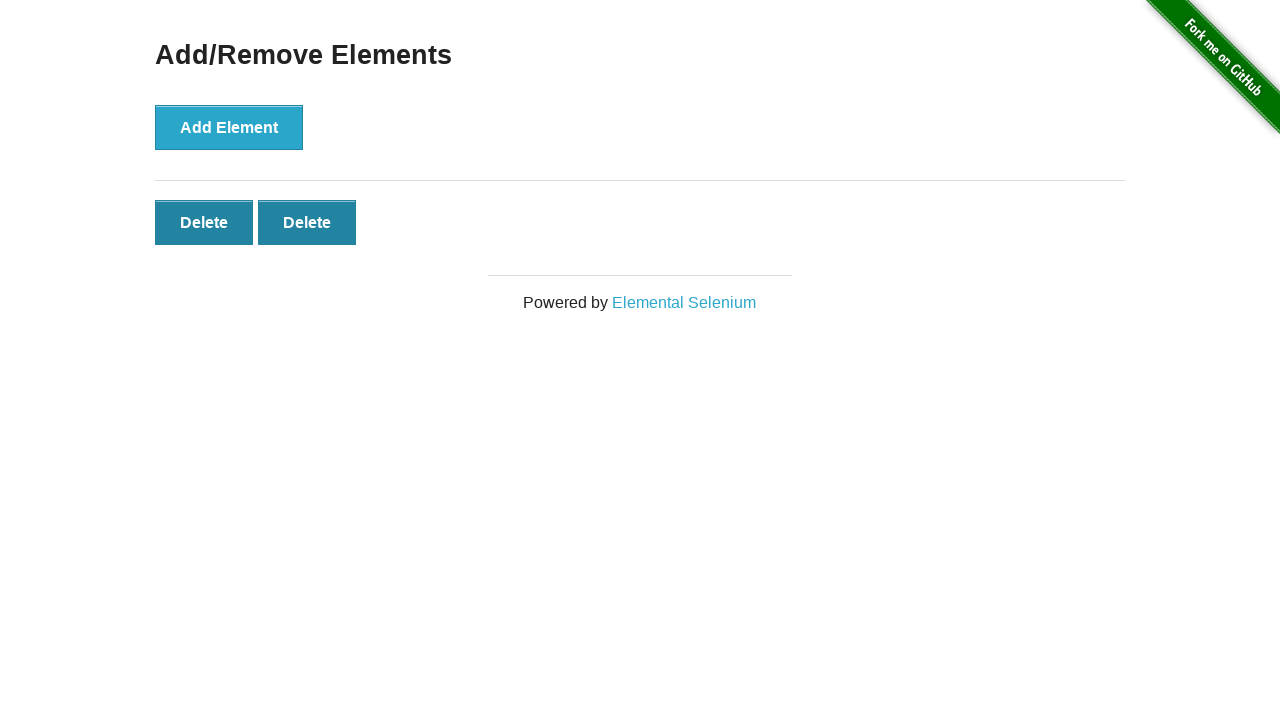